Tests clicking links using linkText and partialLinkText locators on a demo links page

Starting URL: https://demoqa.com/links

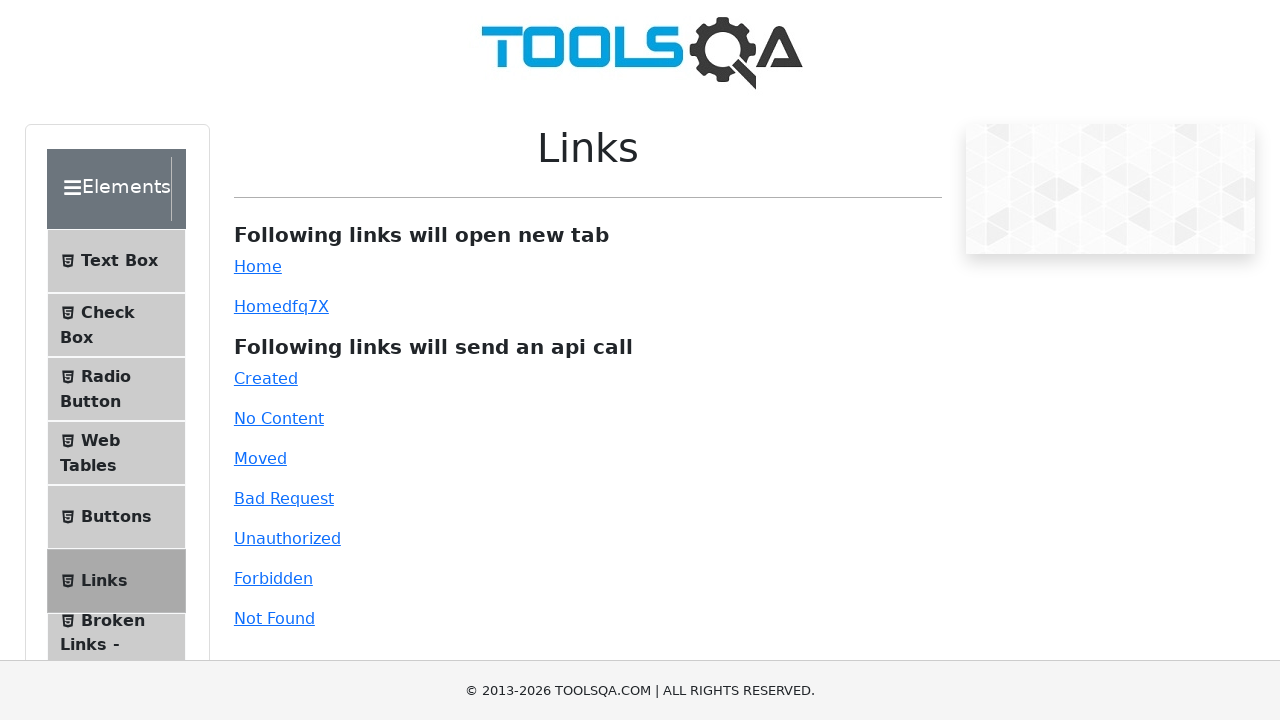

Clicked 'Home' link using exact text match at (258, 266) on a:has-text('Home')
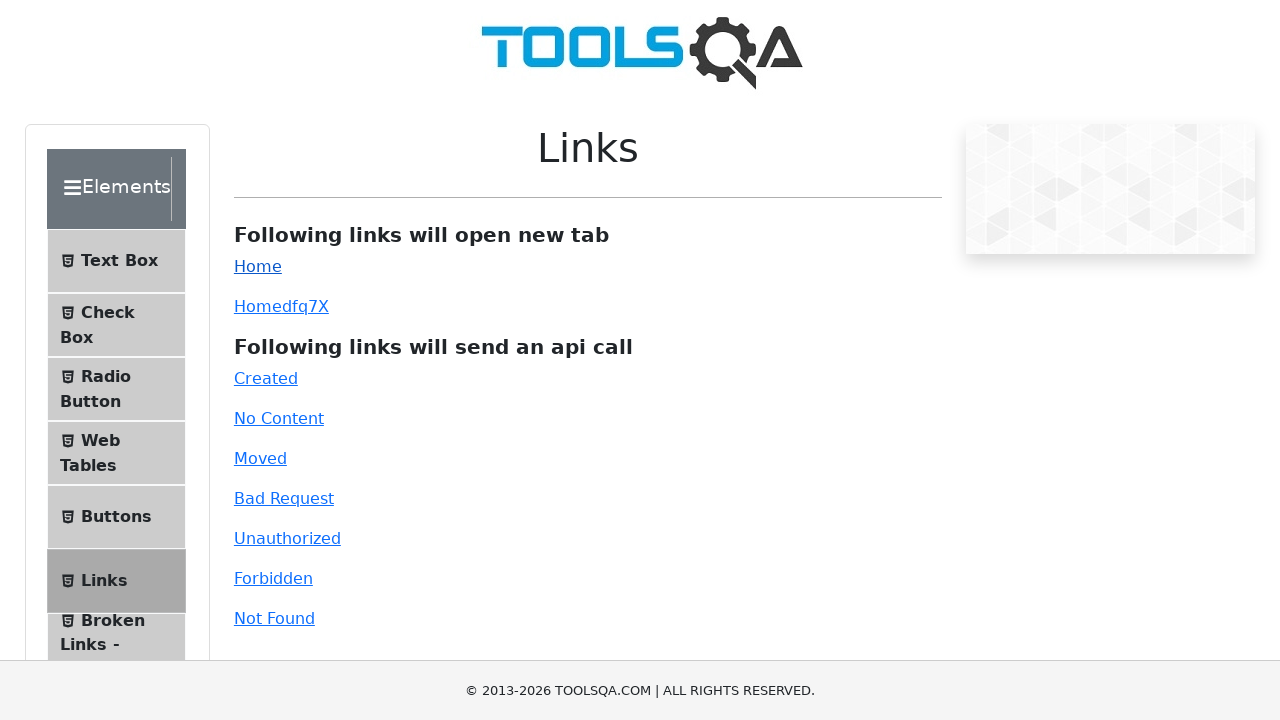

Clicked link containing 'Request' text at (284, 498) on a:has-text('Request')
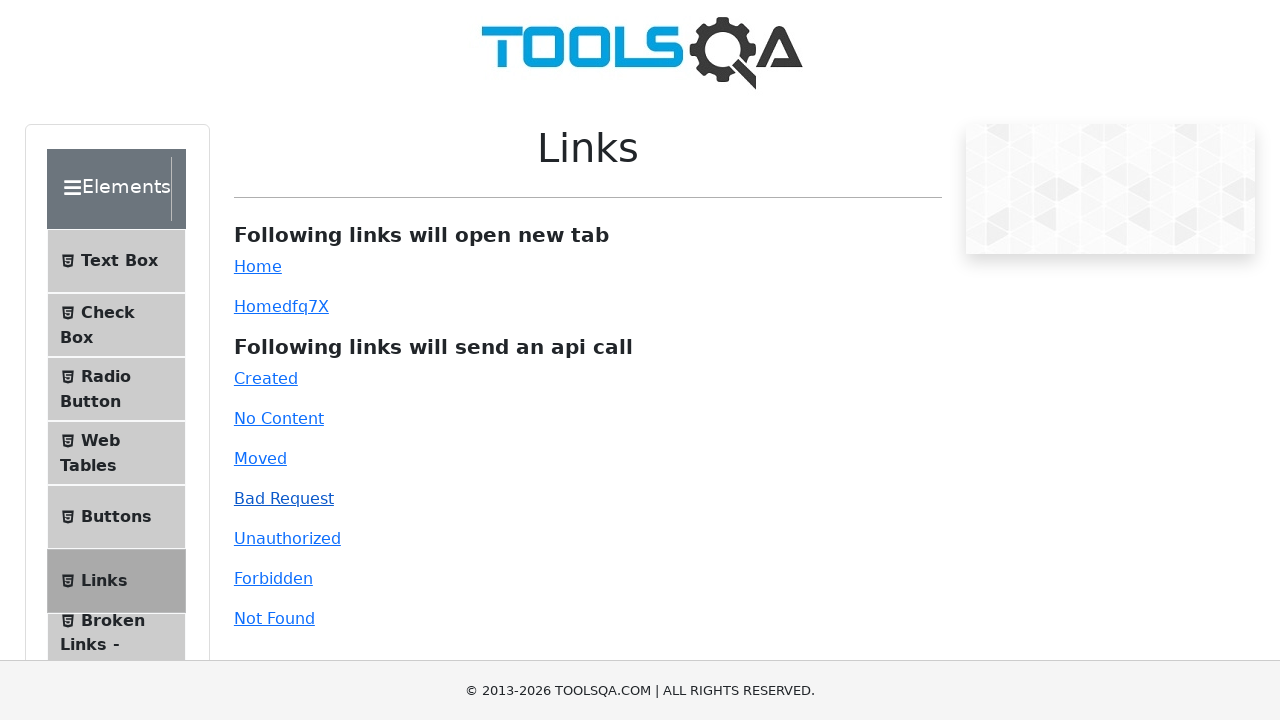

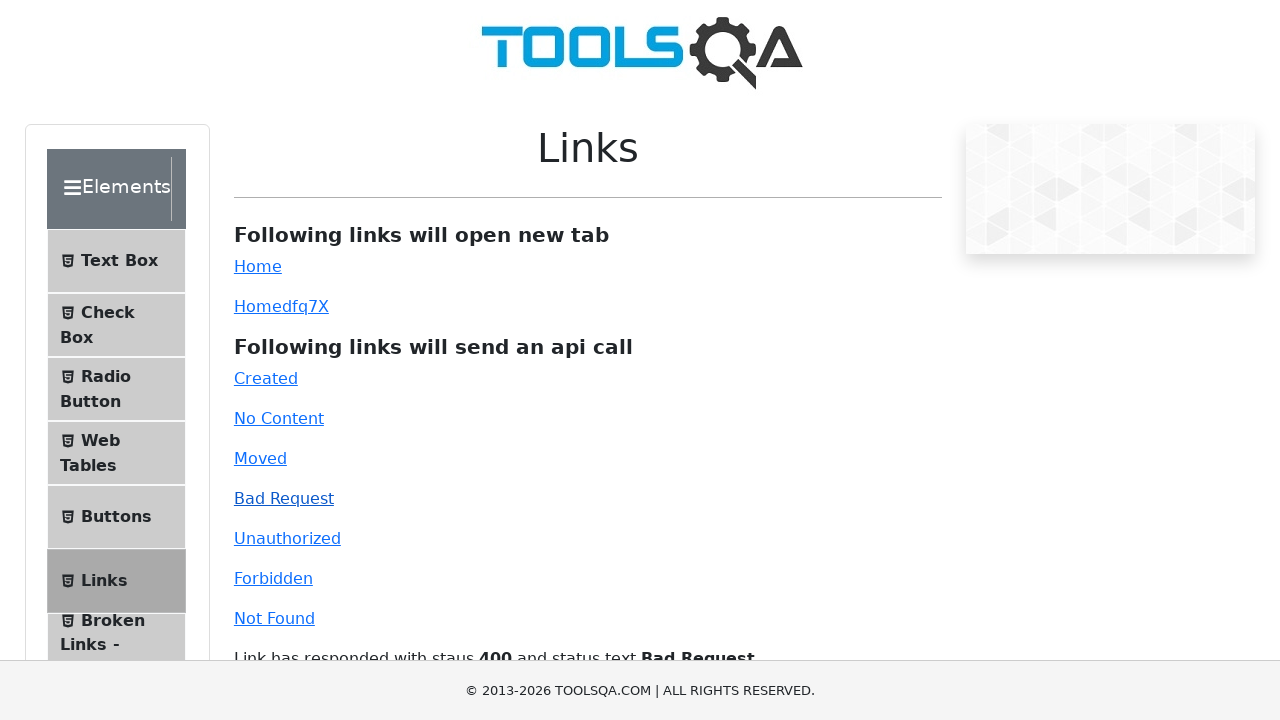